Tests the user registration form by filling in personal details (name, email, telephone, password) and submitting the registration form on an OpenCart e-commerce site.

Starting URL: https://naveenautomationlabs.com/opencart/index.php?route=account/register

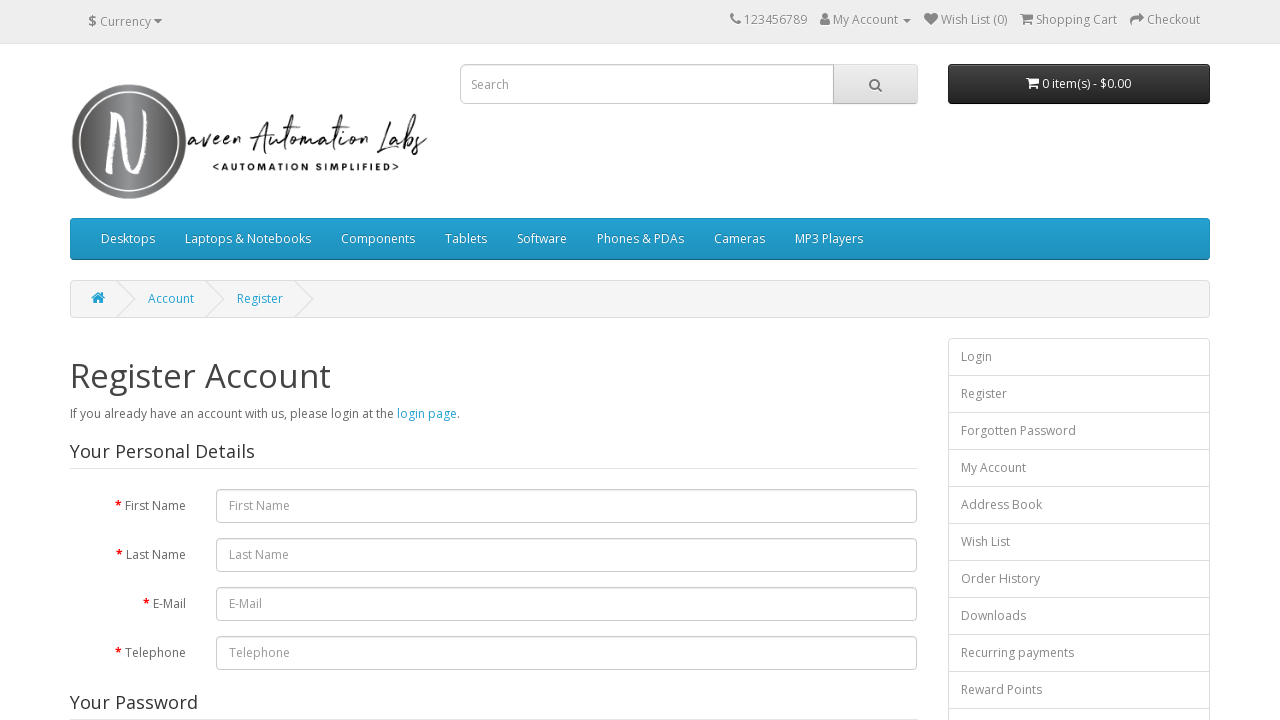

Clicked on First Name field at (567, 506) on internal:attr=[placeholder="First Name"i]
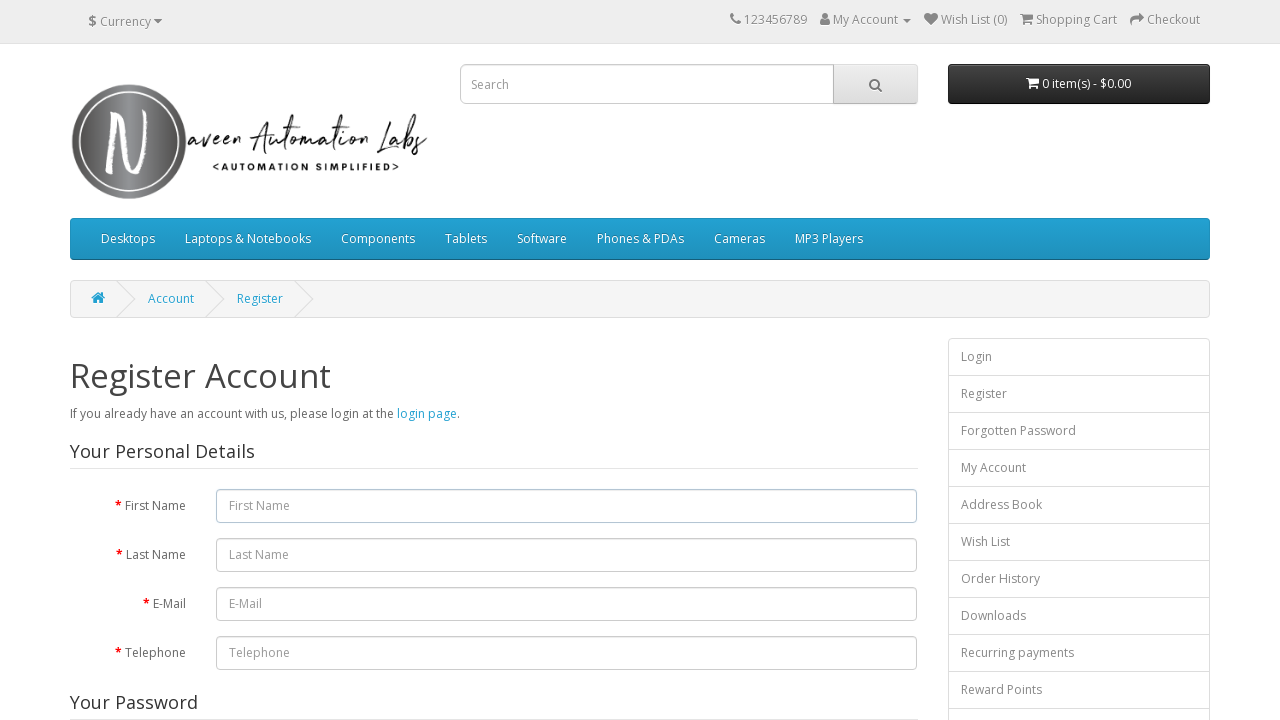

Filled First Name field with 'Marcus' on internal:attr=[placeholder="First Name"i]
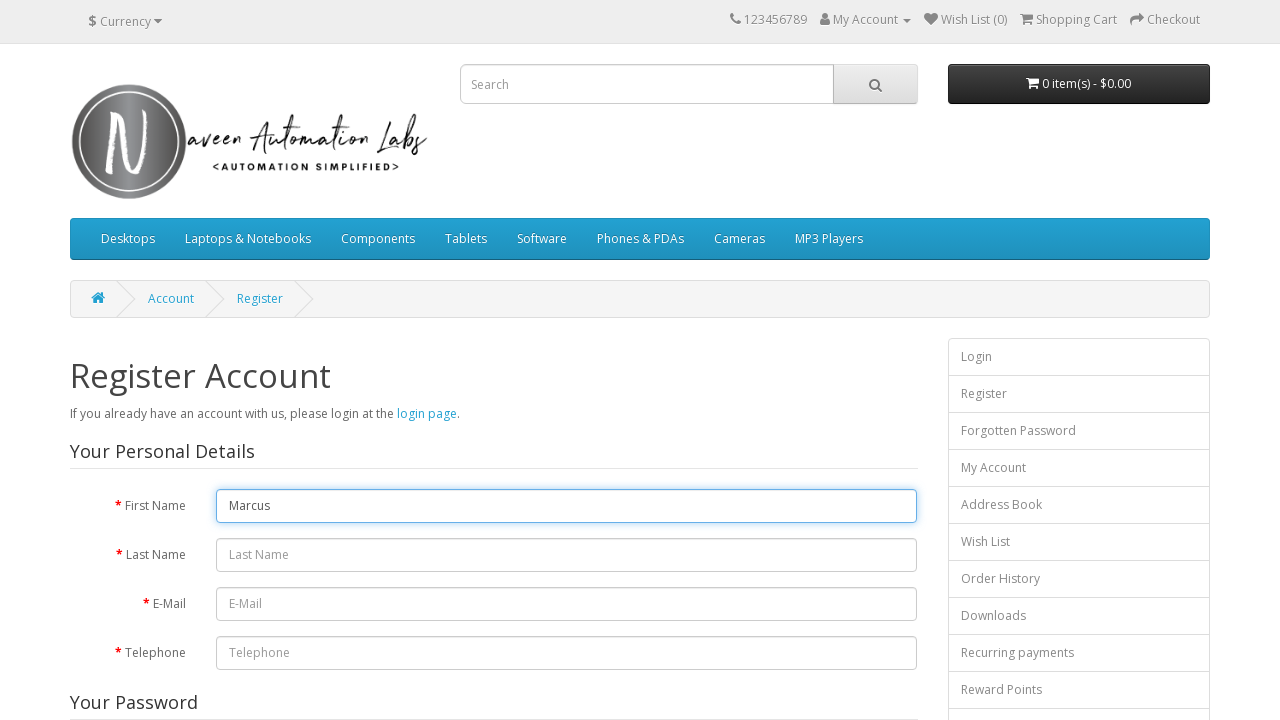

Clicked on Last Name field at (567, 555) on internal:attr=[placeholder="Last Name"i]
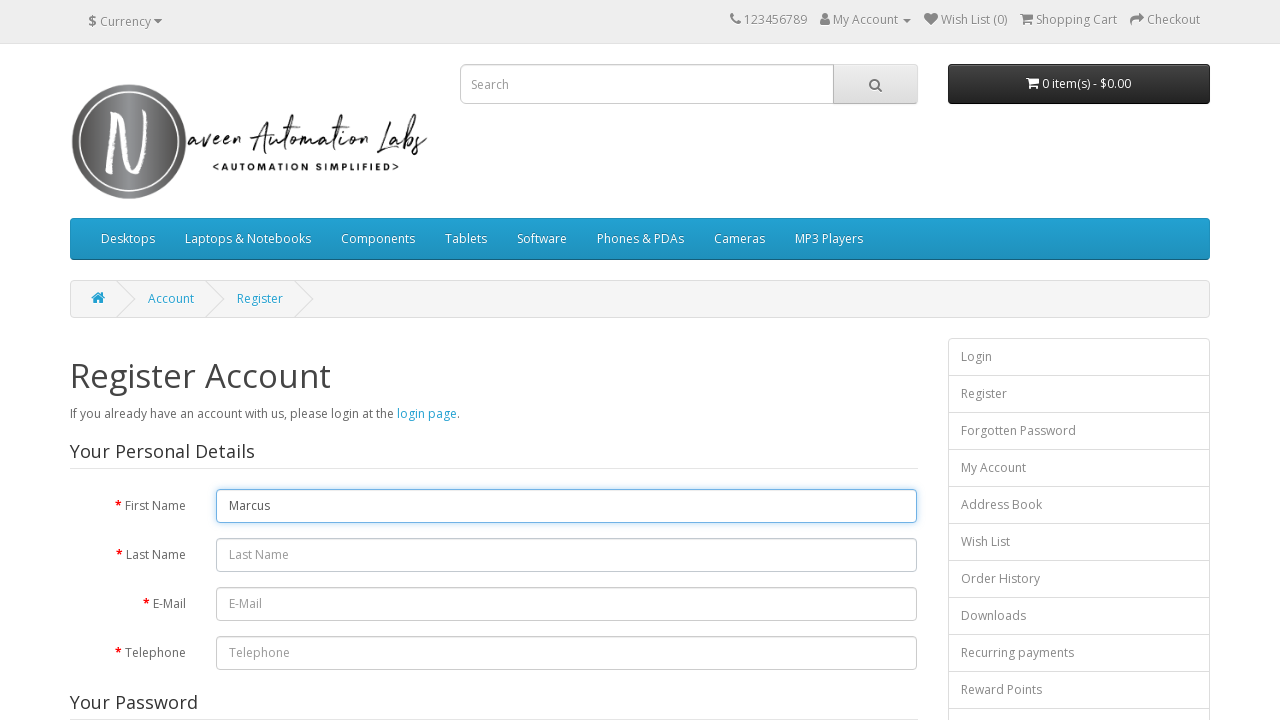

Filled Last Name field with 'Wellington' on internal:attr=[placeholder="Last Name"i]
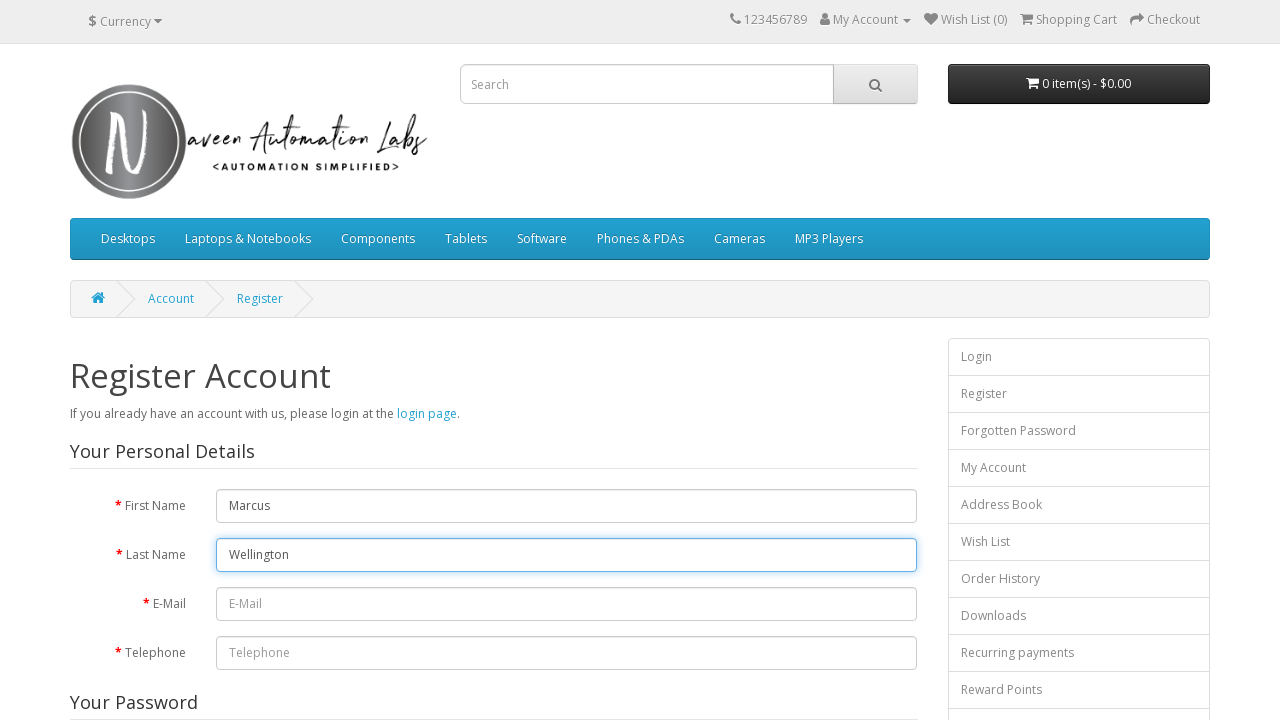

Clicked on E-Mail field at (567, 604) on internal:attr=[placeholder="E-Mail"i]
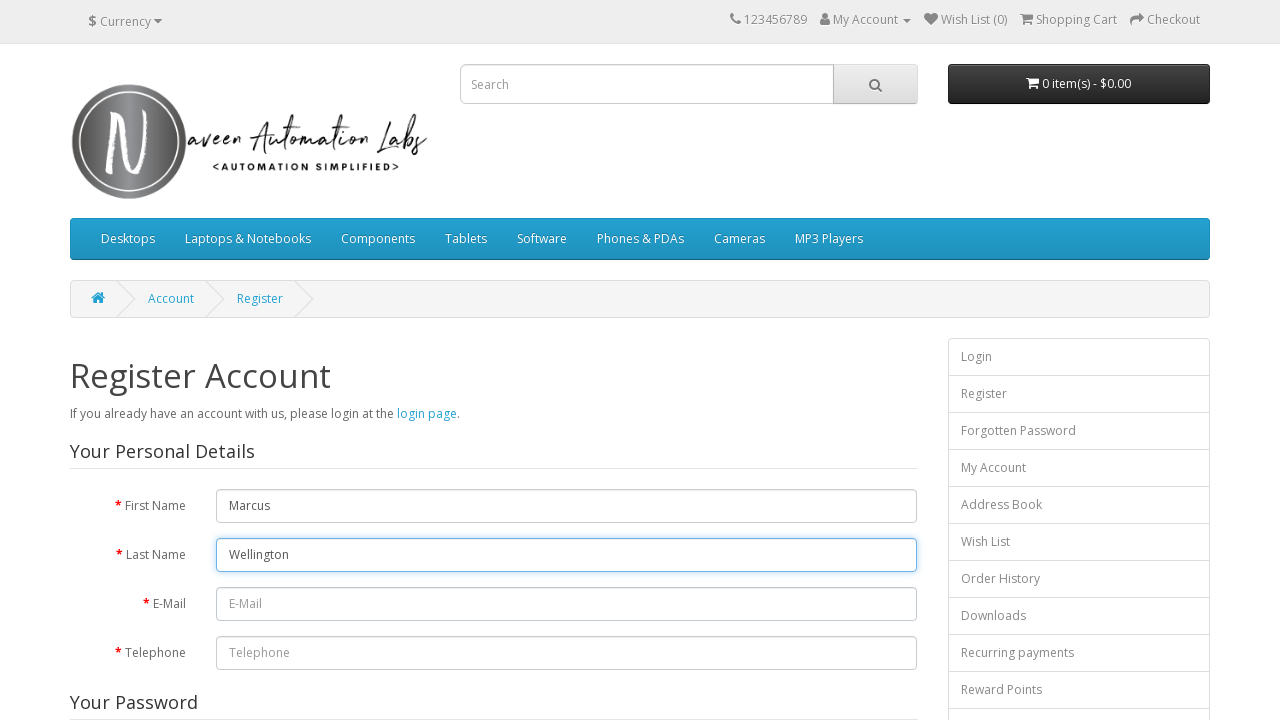

Filled E-Mail field with 'marcus.wellington847@example.com' on internal:attr=[placeholder="E-Mail"i]
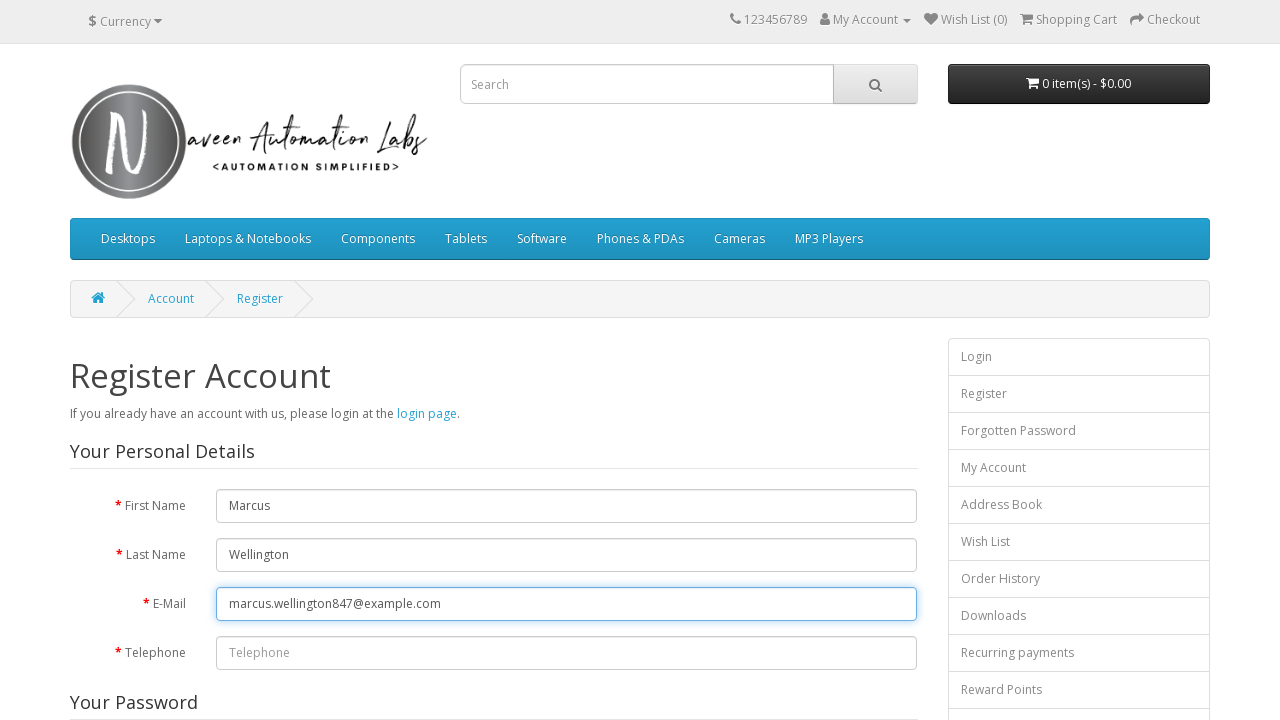

Clicked on Telephone field at (567, 653) on internal:attr=[placeholder="Telephone"i]
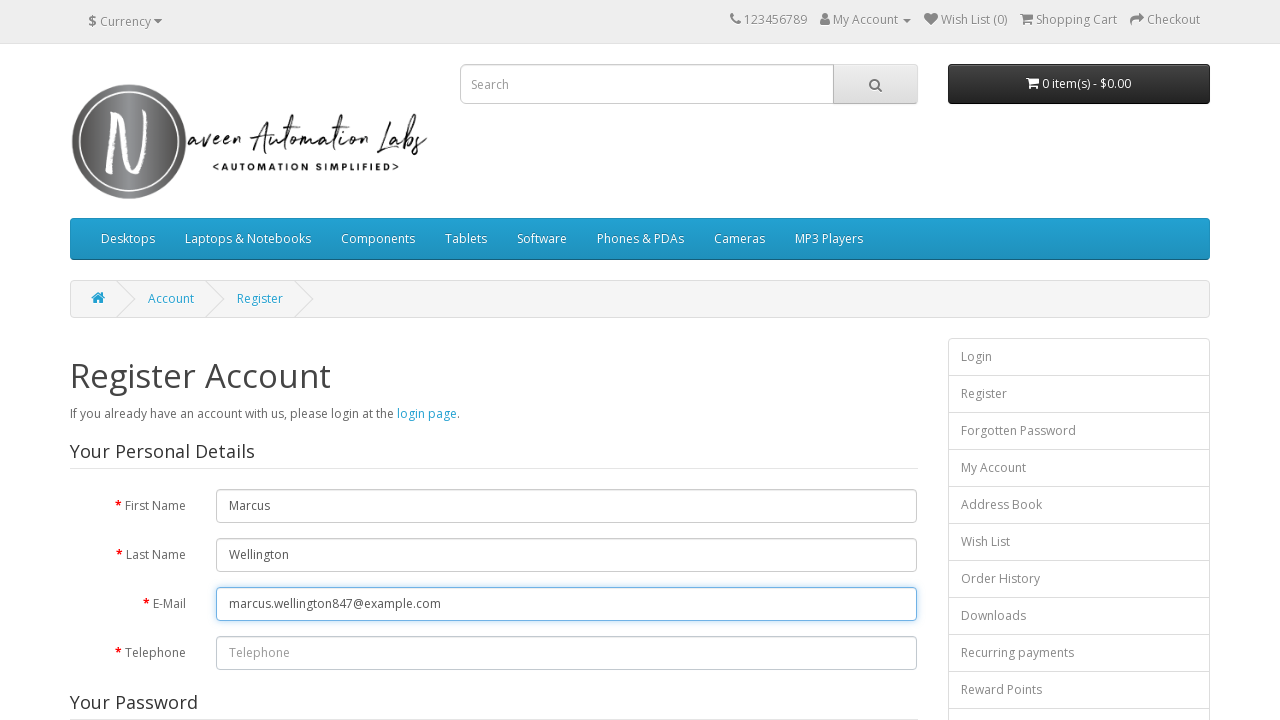

Filled Telephone field with '5551234567' on internal:attr=[placeholder="Telephone"i]
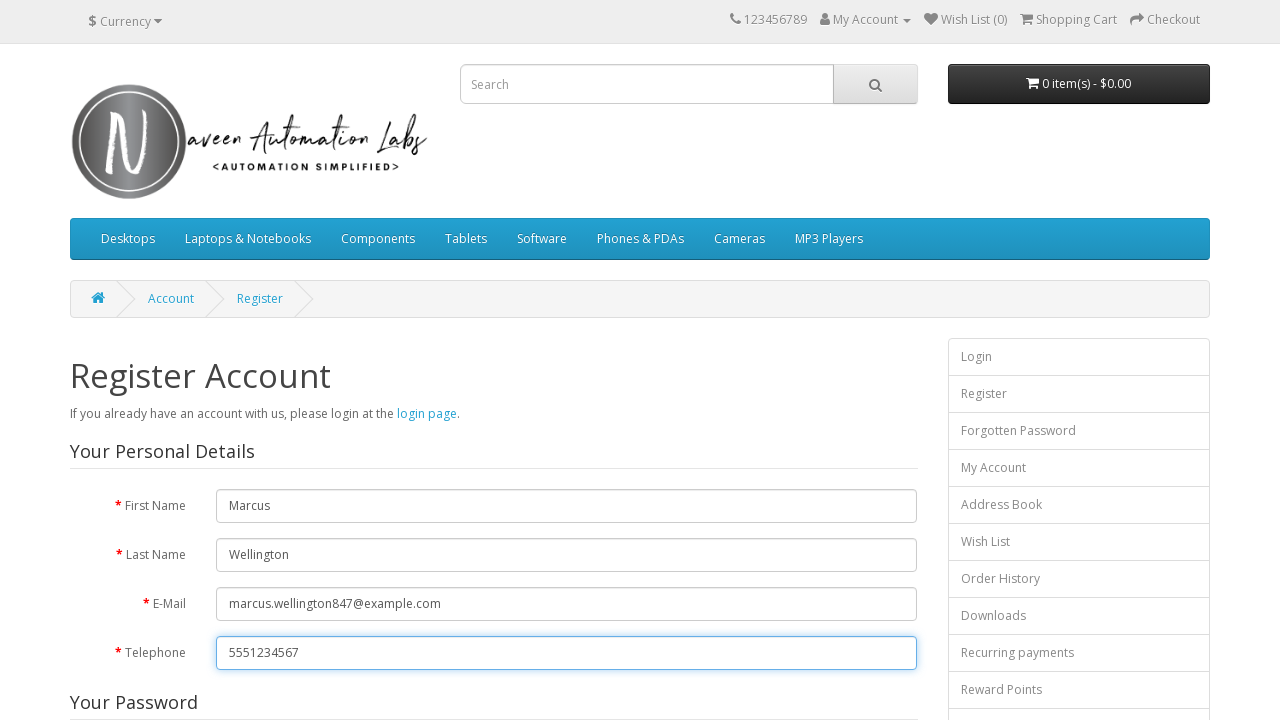

Clicked on Password field at (567, 361) on internal:attr=[placeholder="Password"s]
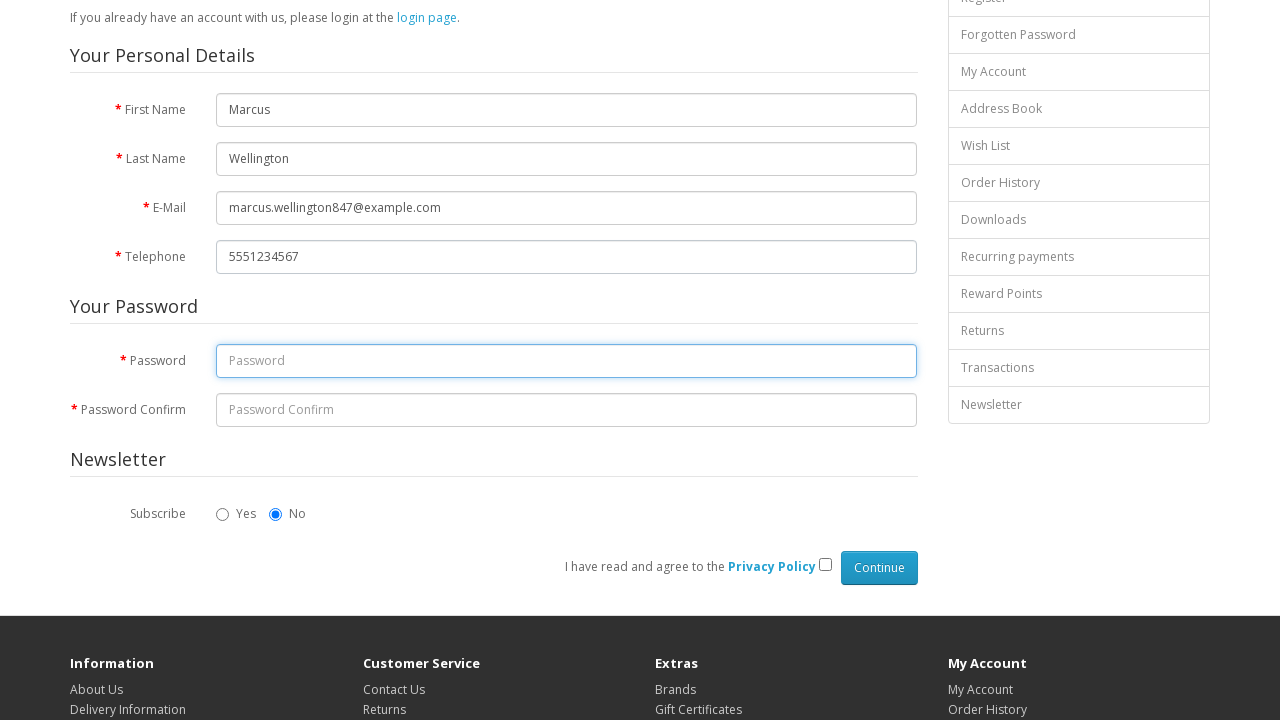

Filled Password field with 'SecurePass@99' on internal:attr=[placeholder="Password"s]
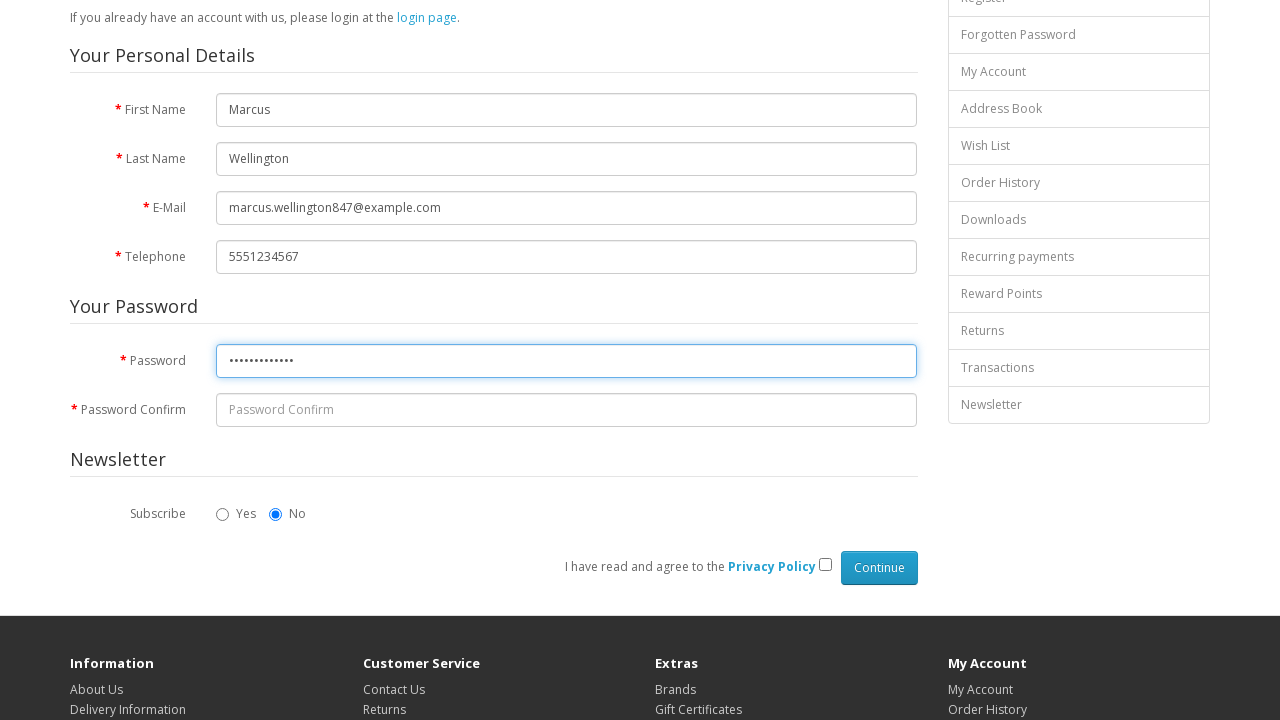

Clicked on Password Confirm field at (567, 410) on internal:attr=[placeholder="Password Confirm"i]
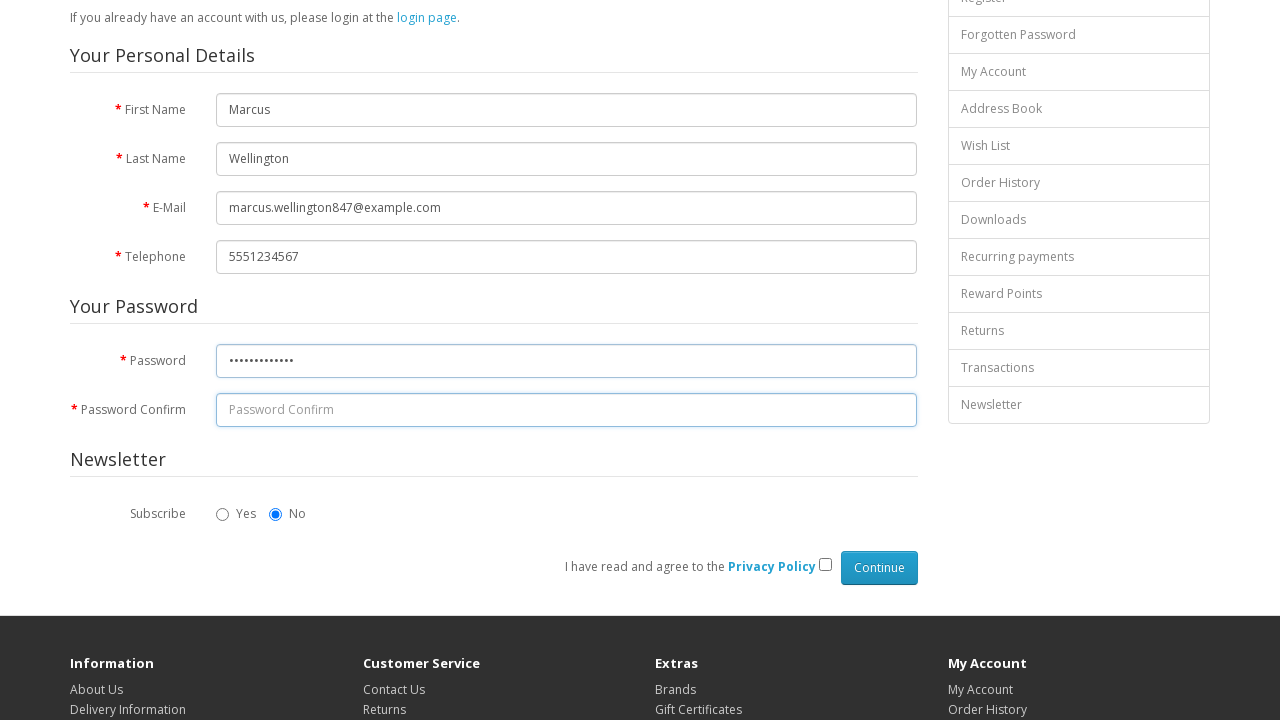

Filled Password Confirm field with 'SecurePass@99' on internal:attr=[placeholder="Password Confirm"i]
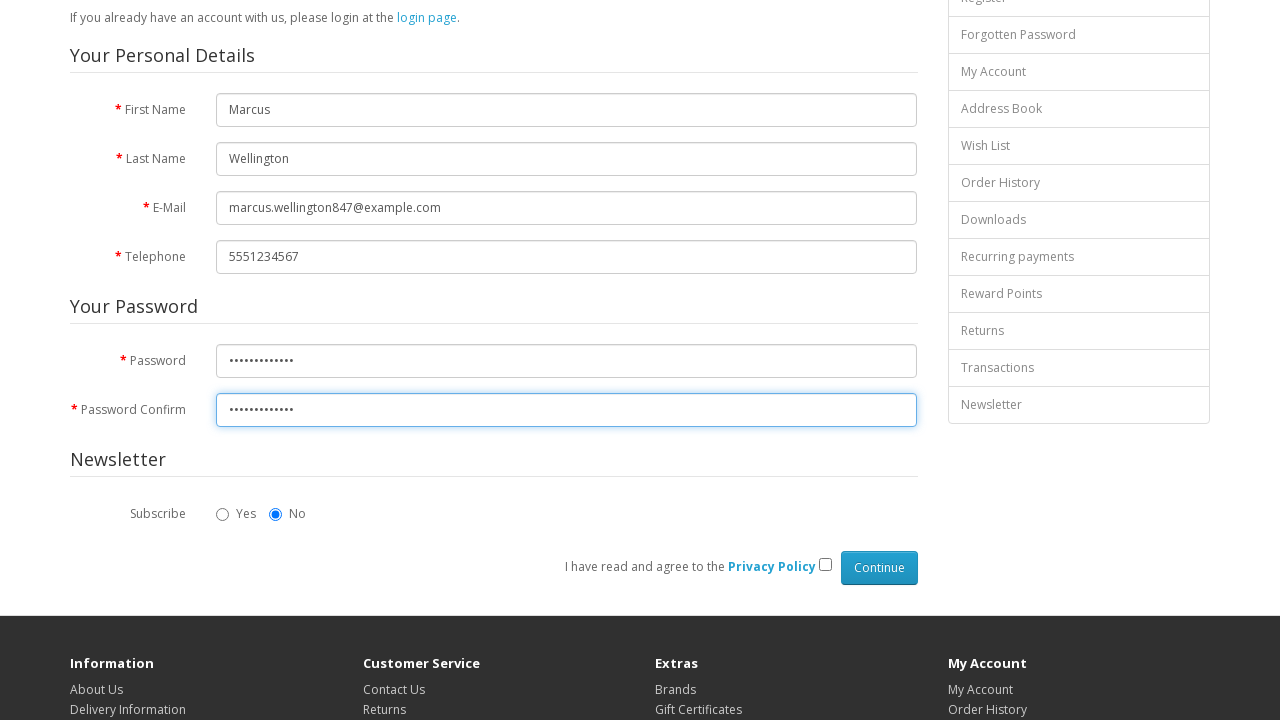

Selected 'Yes' for newsletter subscription at (236, 510) on internal:text="Yes"i
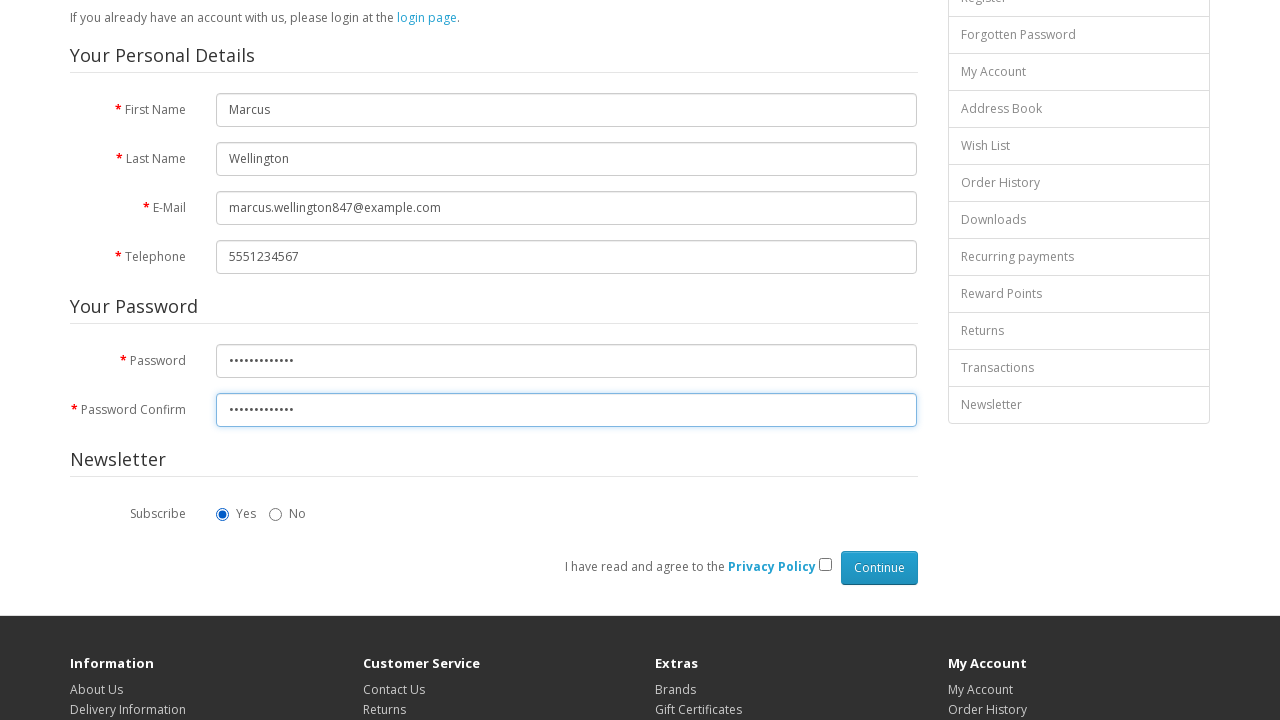

Checked the privacy policy checkbox at (825, 565) on internal:role=checkbox
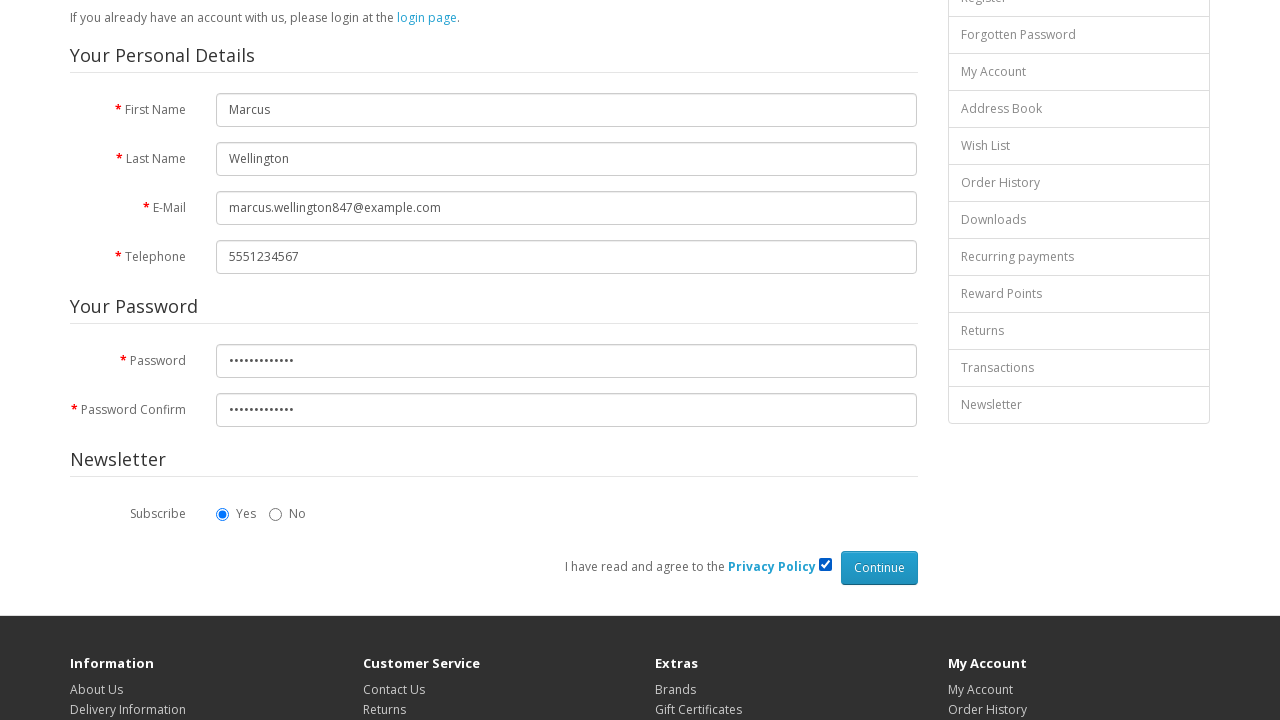

Clicked Continue button to submit registration form at (879, 568) on internal:role=button[name="Continue"i]
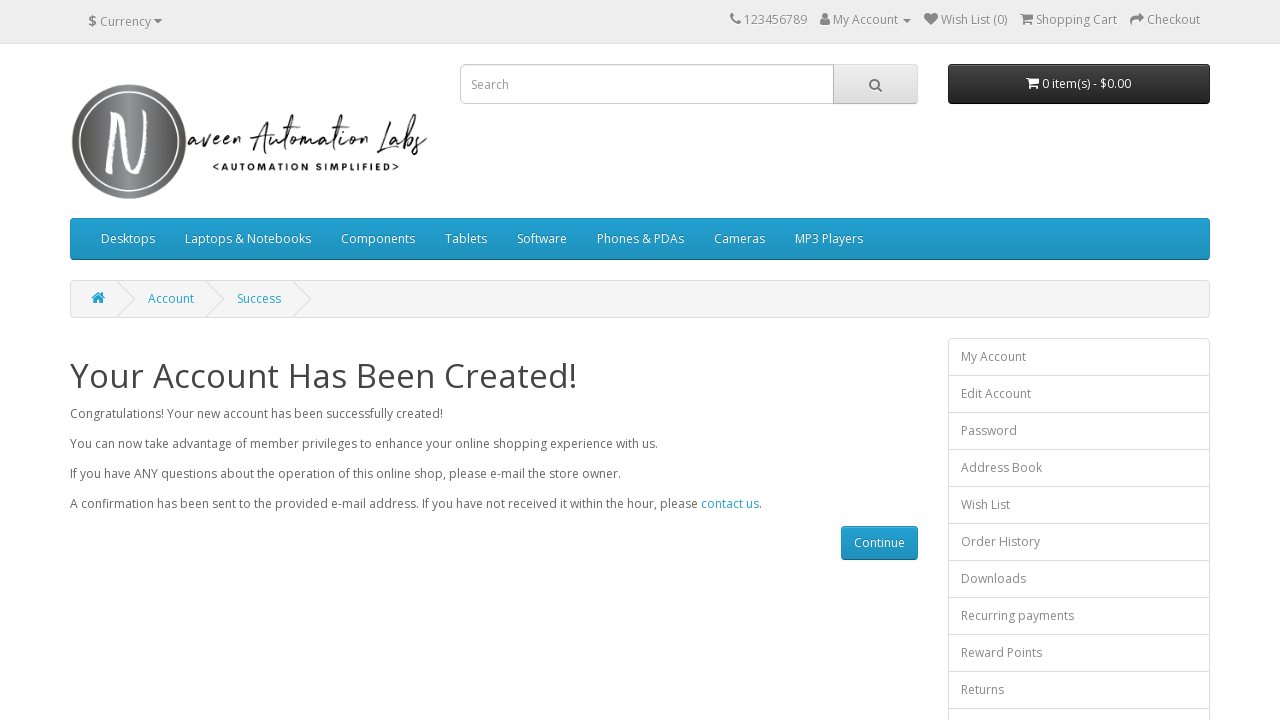

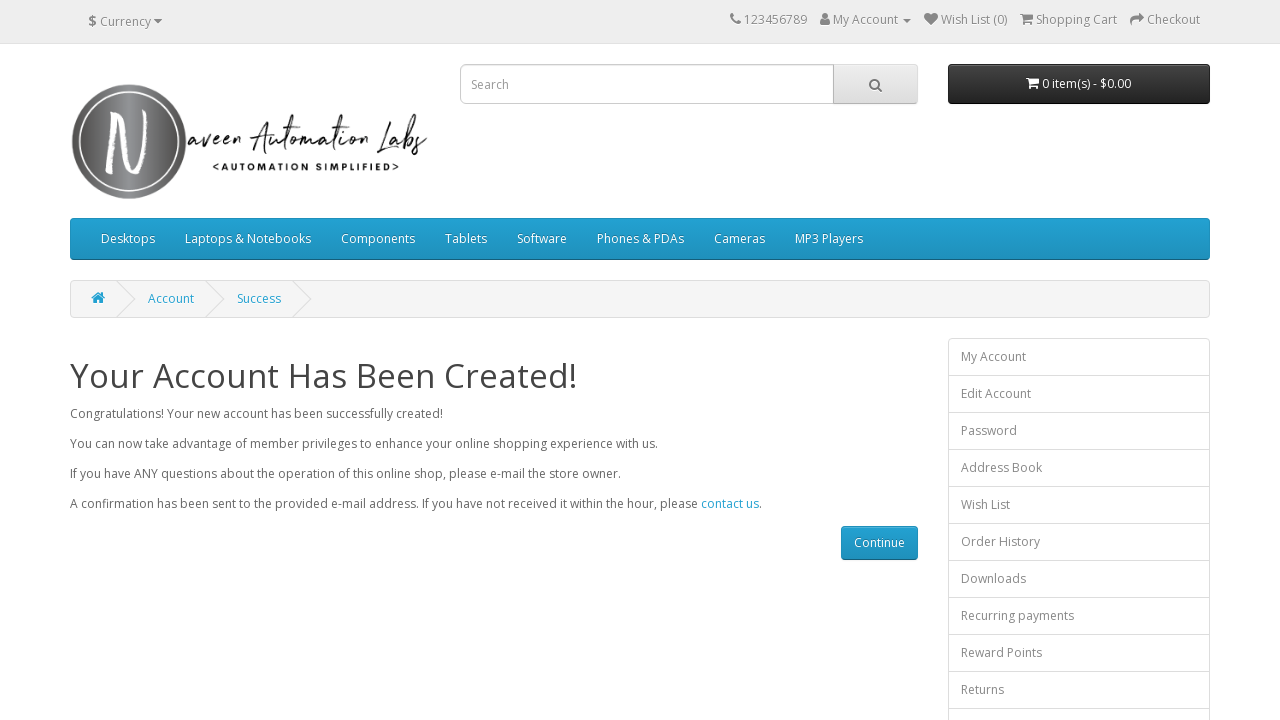